Tests e-commerce functionality by selecting product categories (phones, laptops, monitors), adding products to cart, and completing checkout with order details

Starting URL: https://www.demoblaze.com

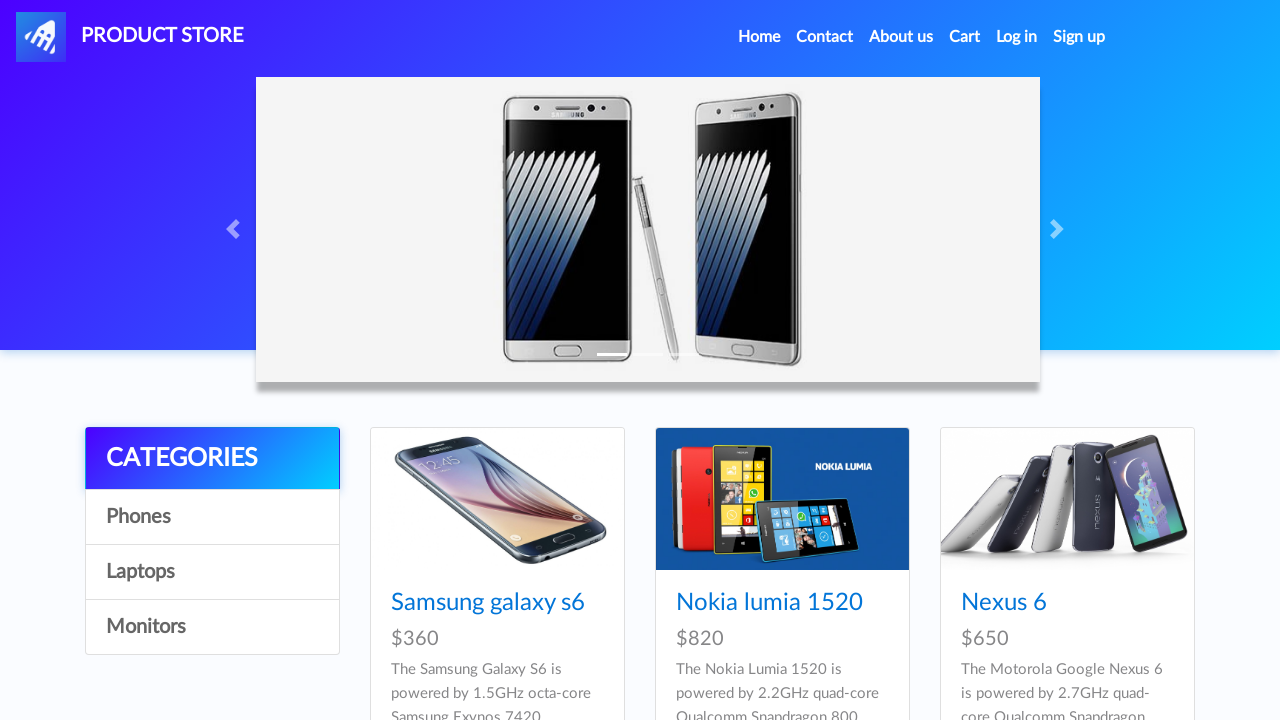

Clicked on Phones category at (212, 517) on a:has-text('Phones')
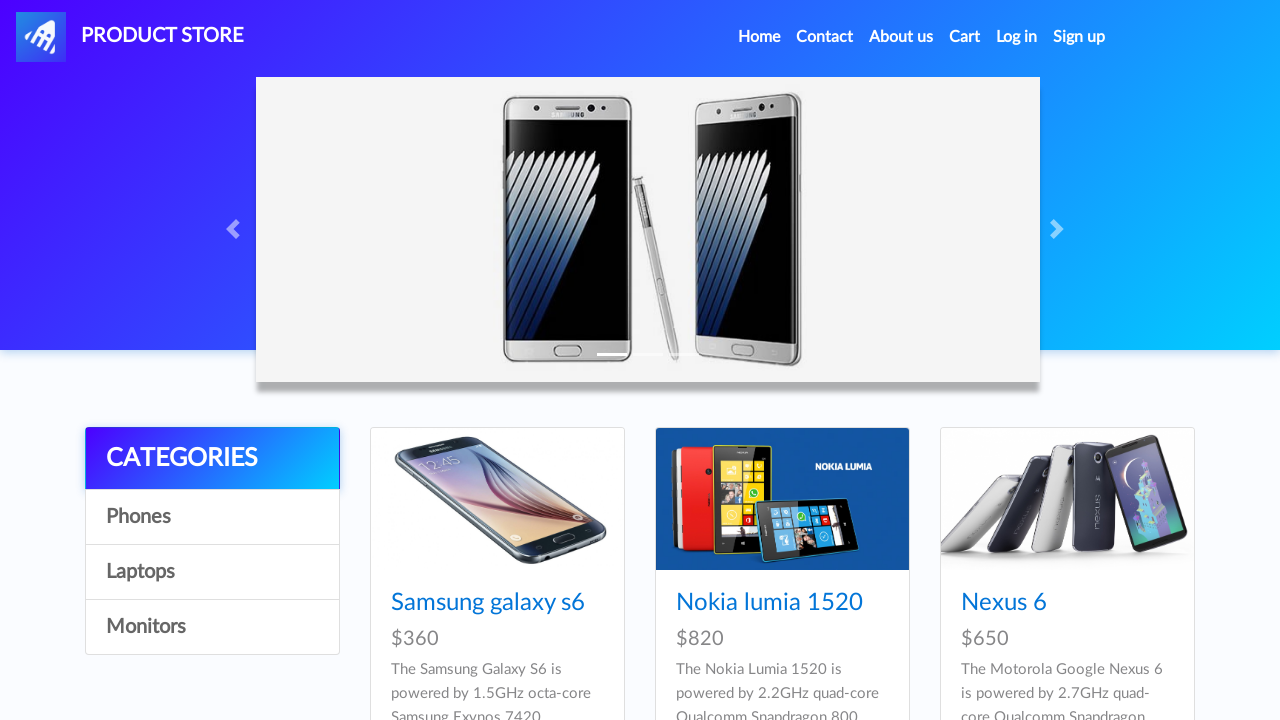

Waited for Phones category page to load
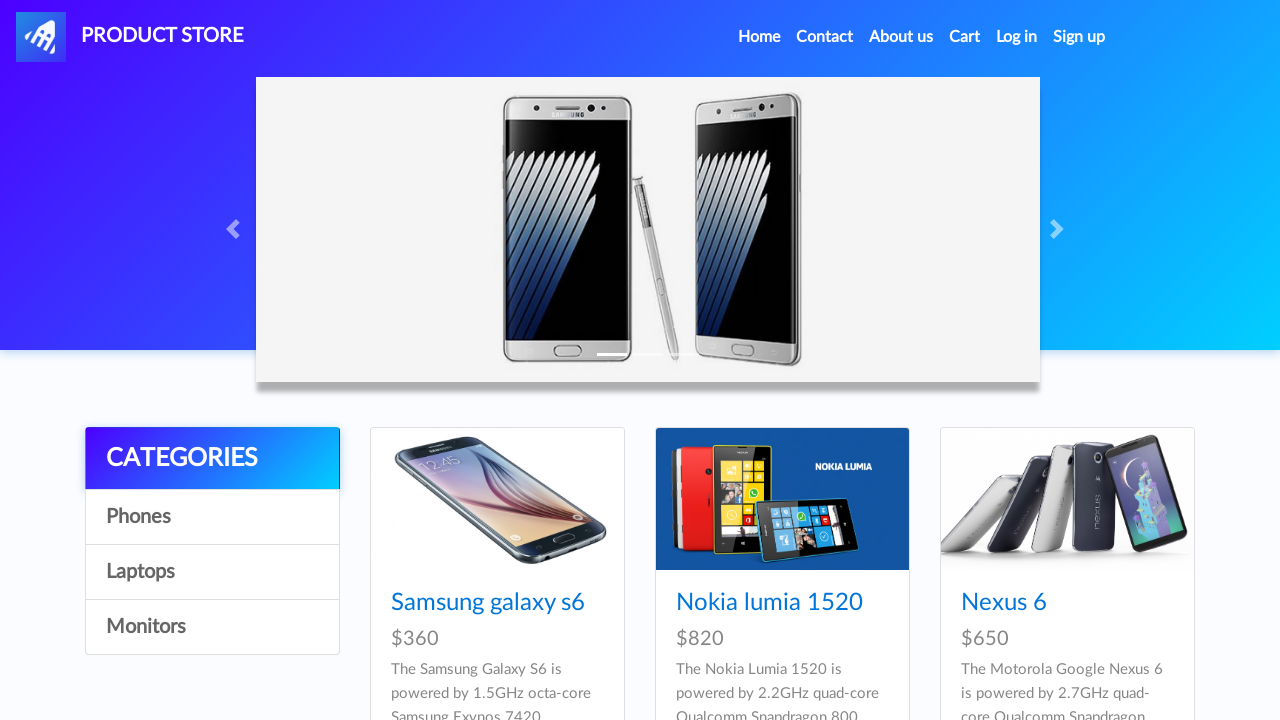

Clicked on first phone product at (488, 603) on .card-title a >> nth=0
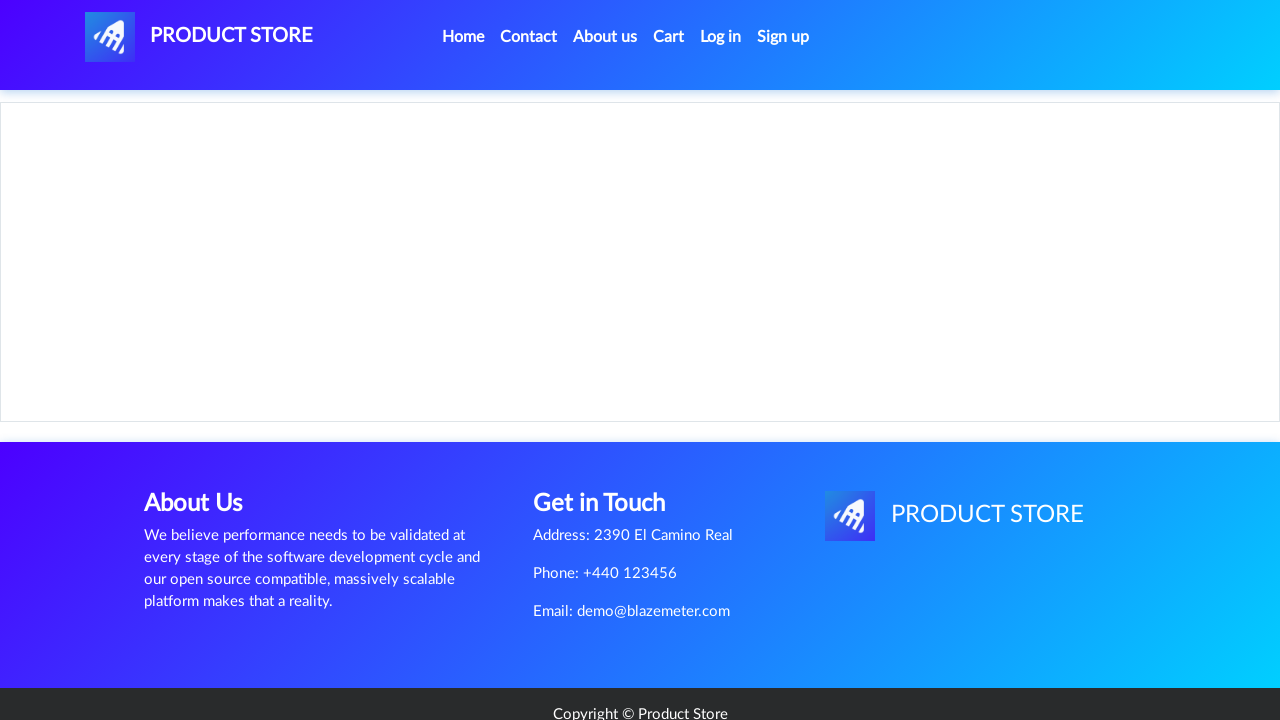

Add to cart button loaded
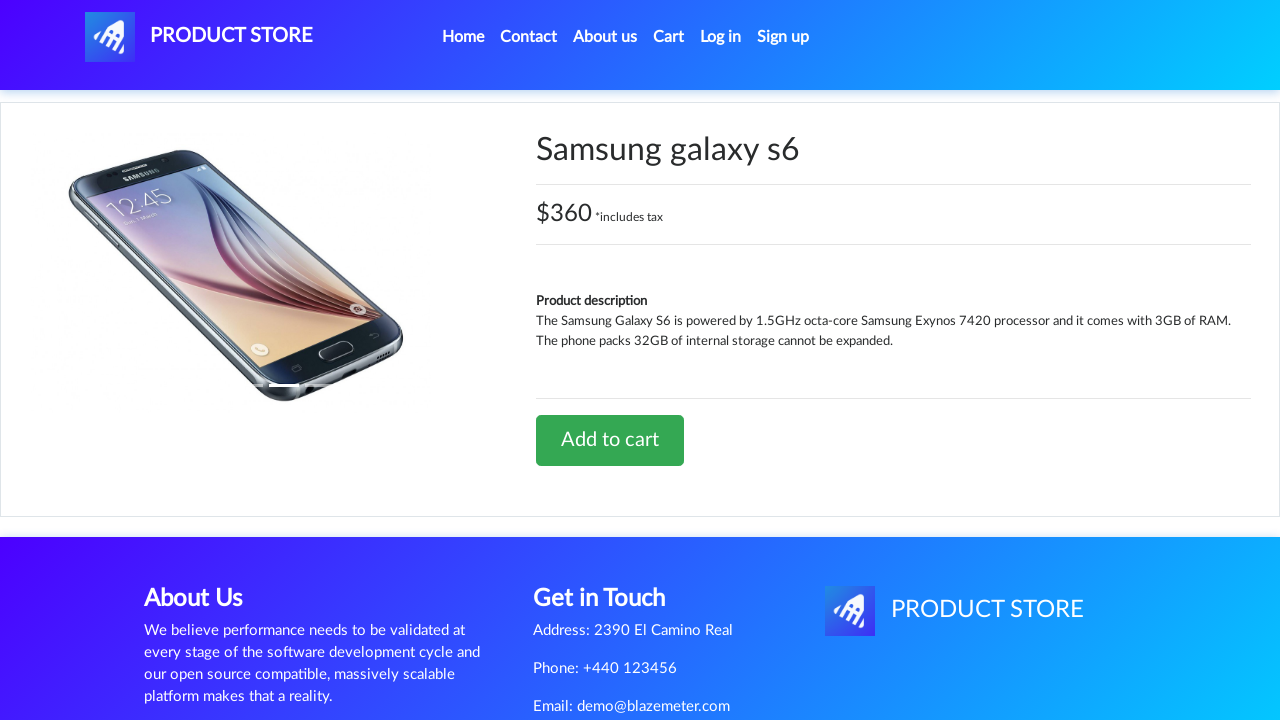

Clicked Add to cart button for first phone at (610, 440) on a:has-text('Add to cart')
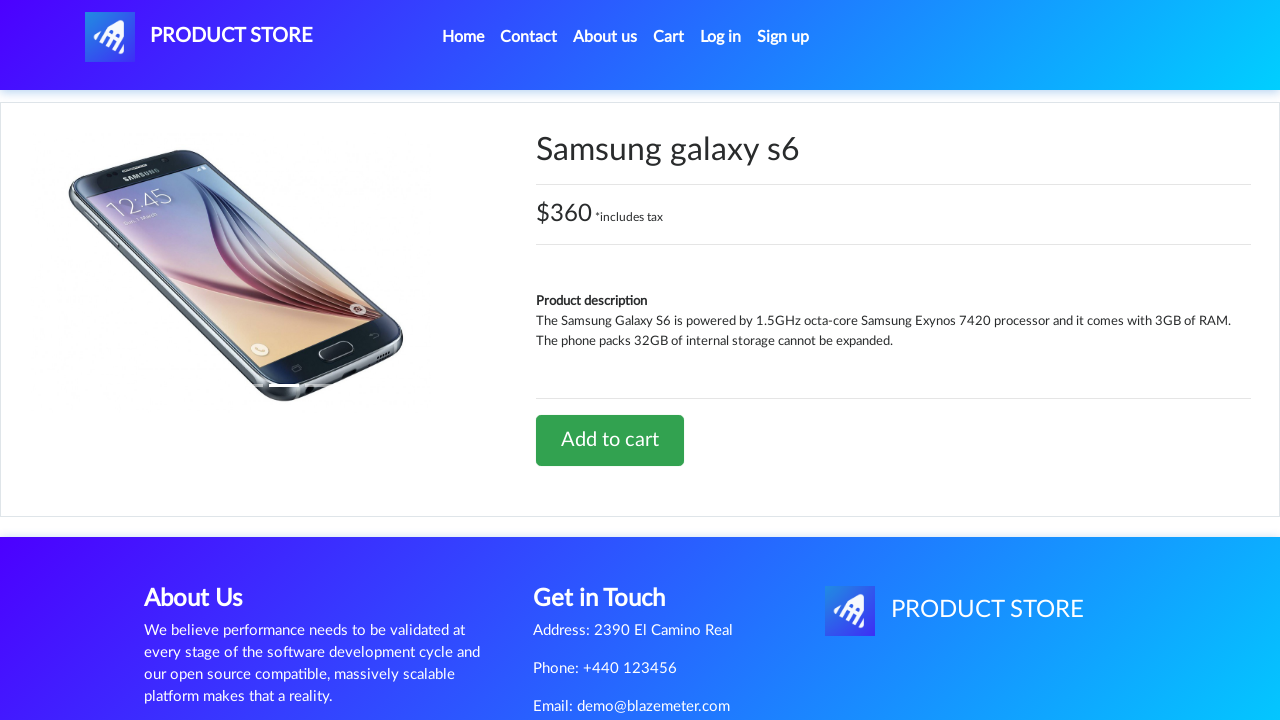

Waited for add to cart confirmation
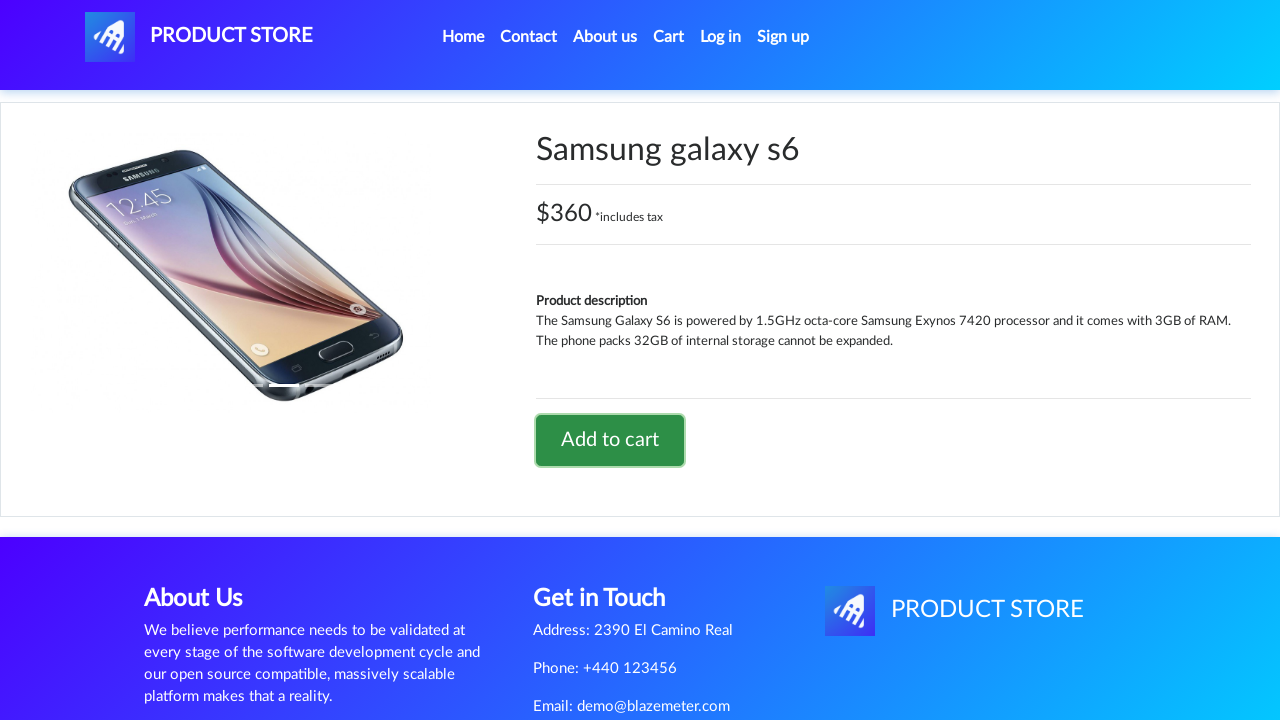

Set up dialog handler to accept confirmation
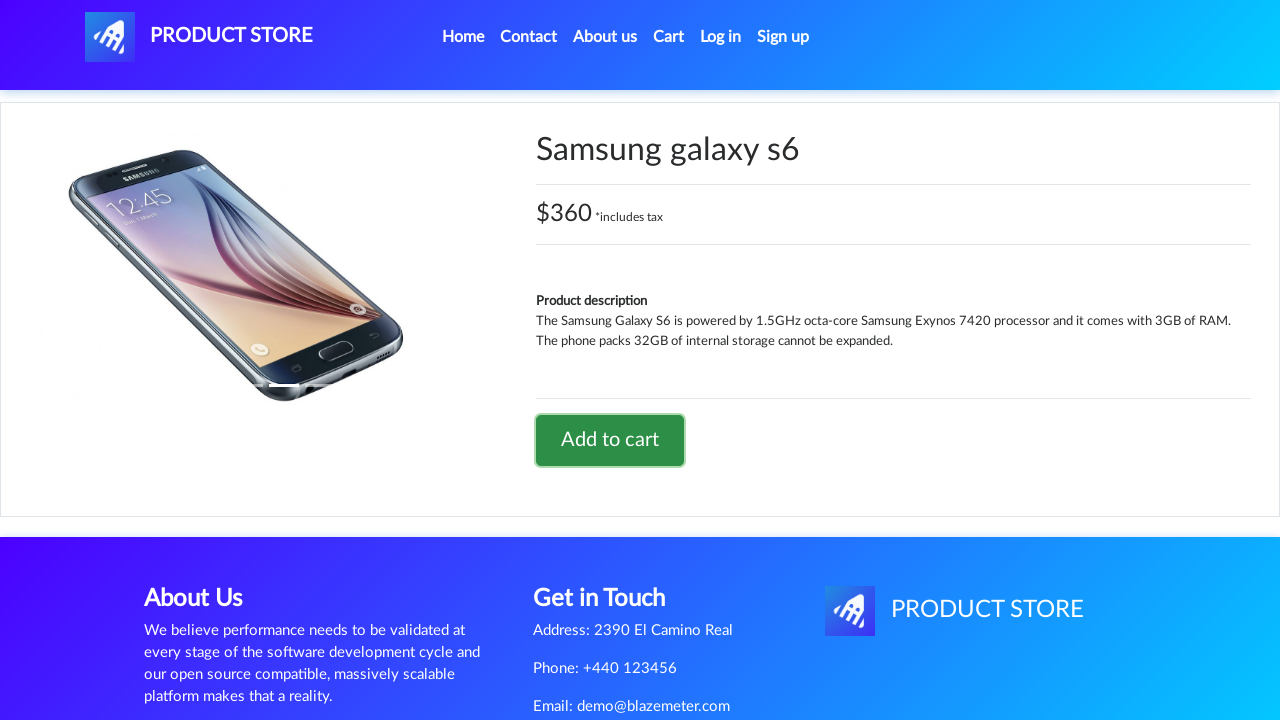

Clicked PRODUCT STORE link to navigate back to home at (199, 37) on a:has-text('PRODUCT STORE')
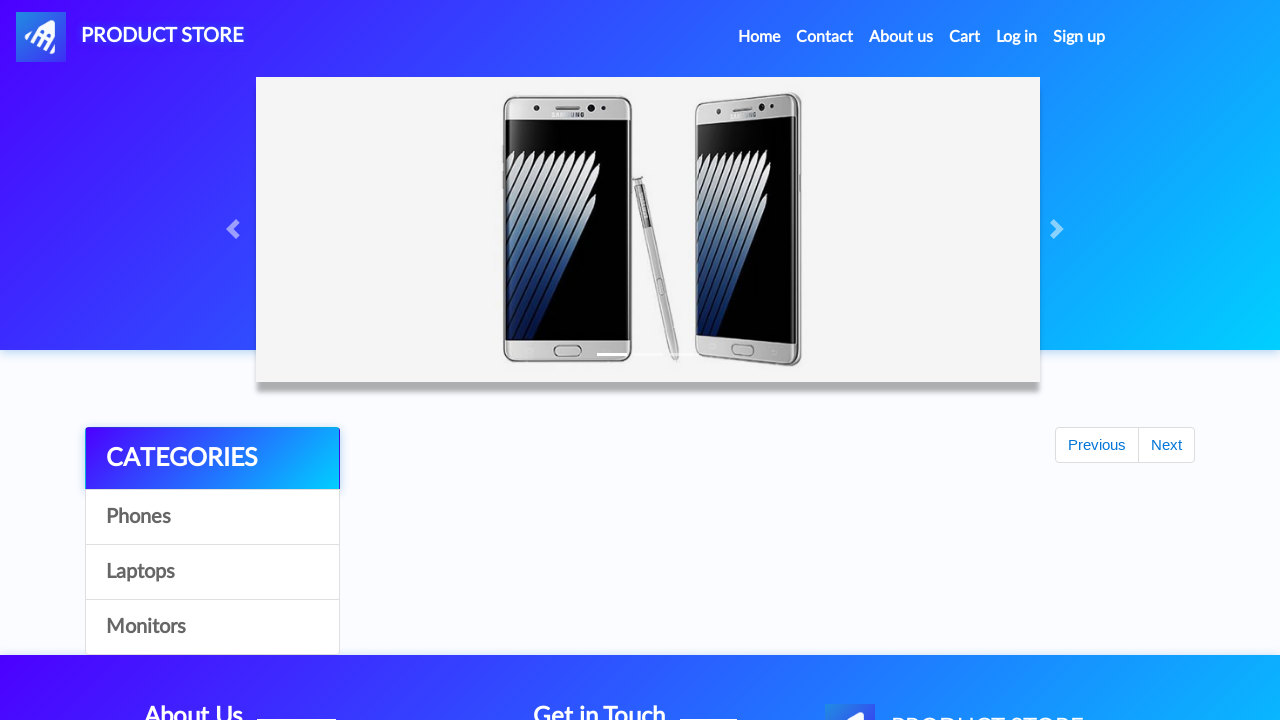

Waited for home page to load
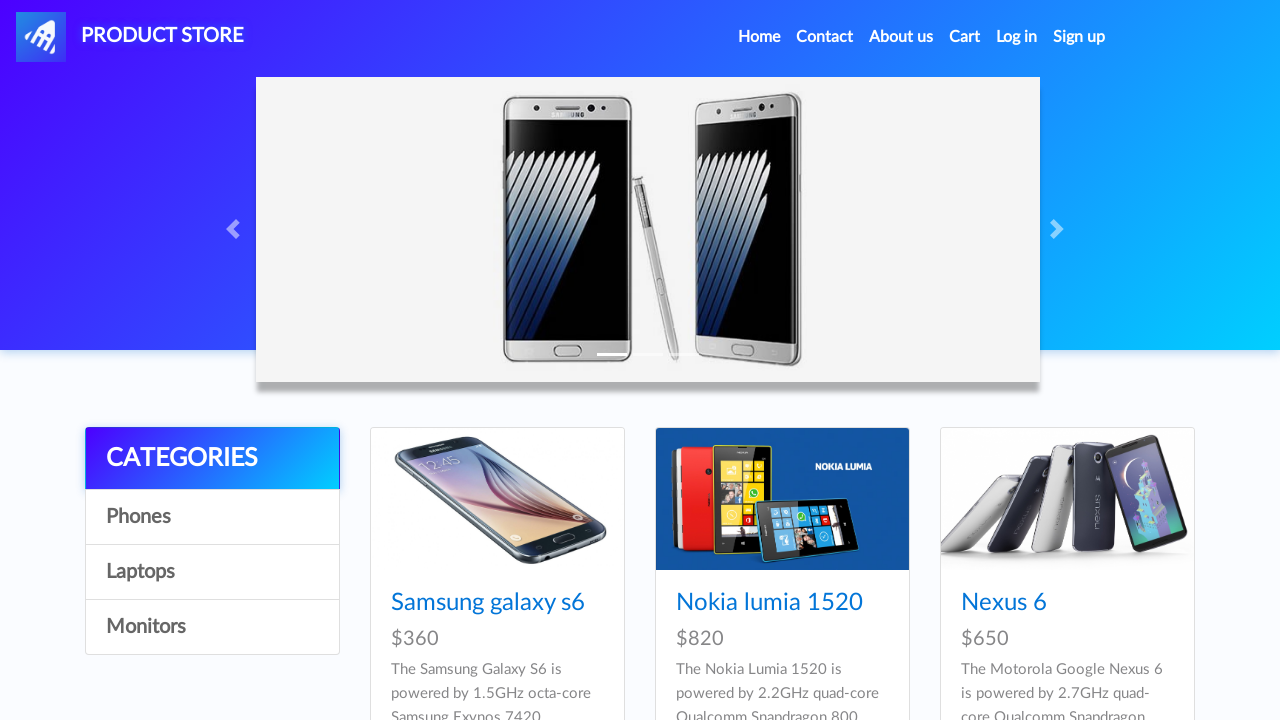

Clicked on Laptops category at (212, 572) on a:has-text('Laptops')
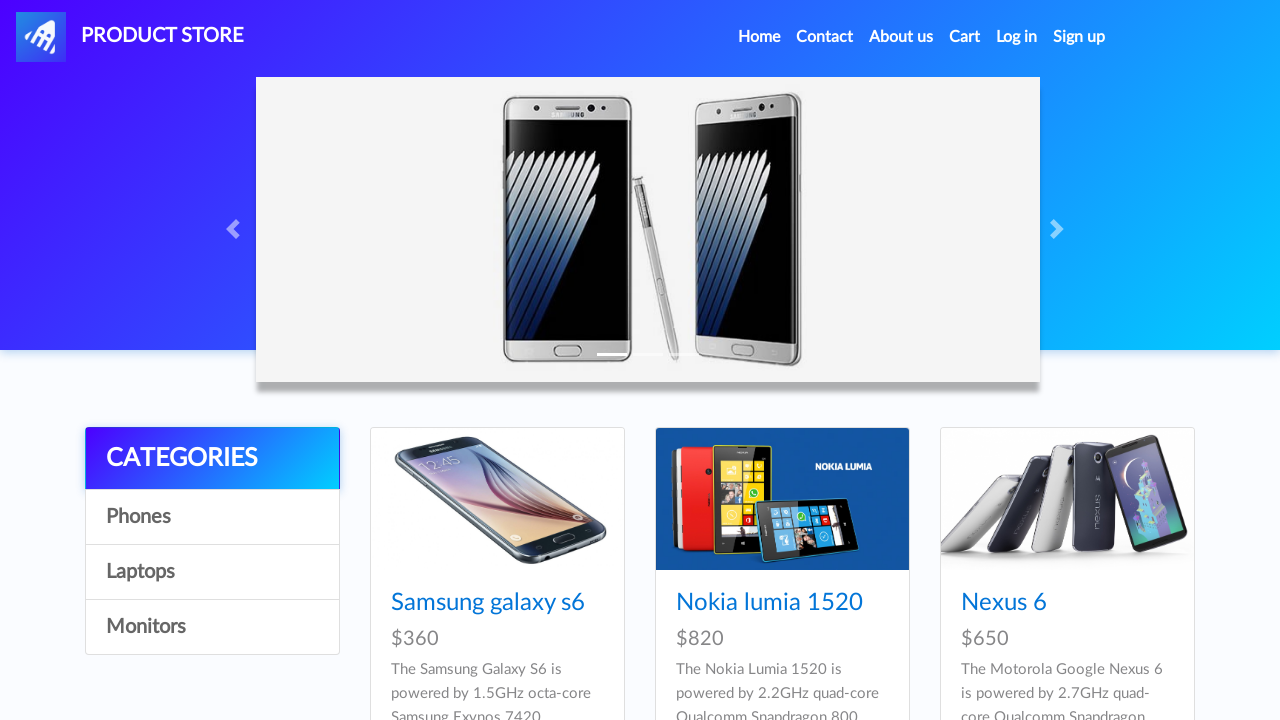

Waited for Laptops category page to load
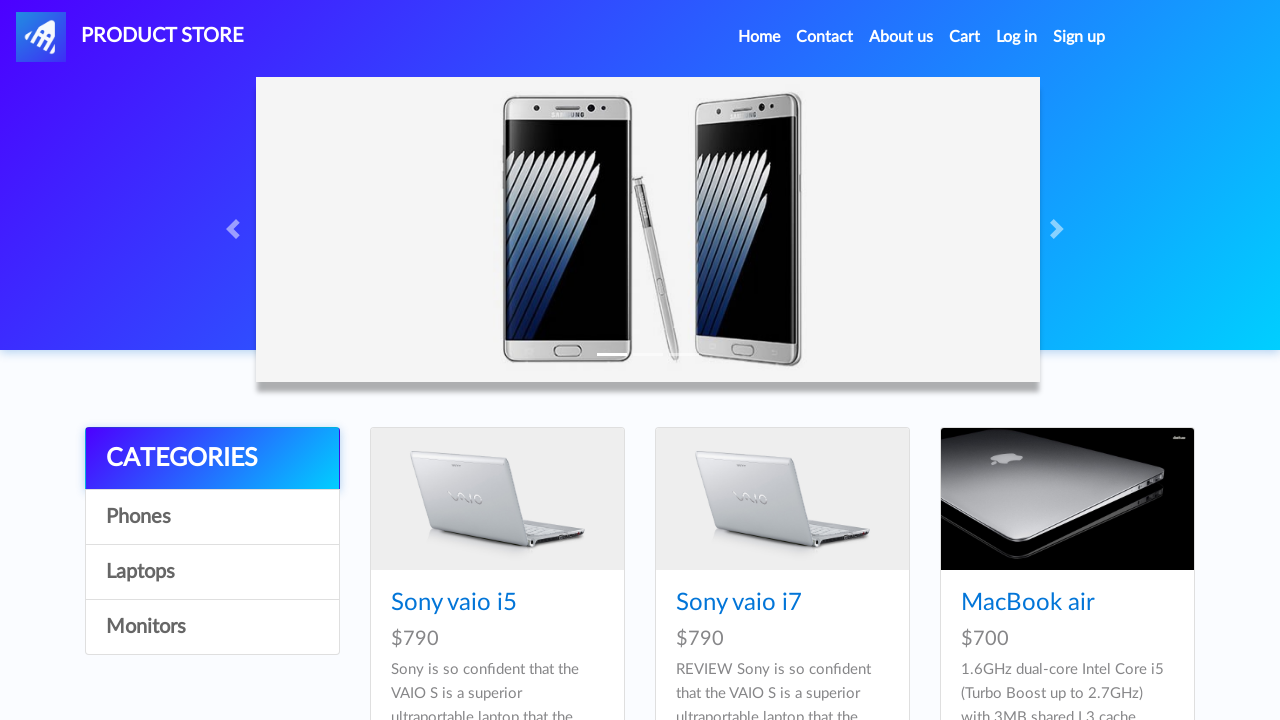

Clicked on first laptop product at (454, 603) on .card-title a >> nth=0
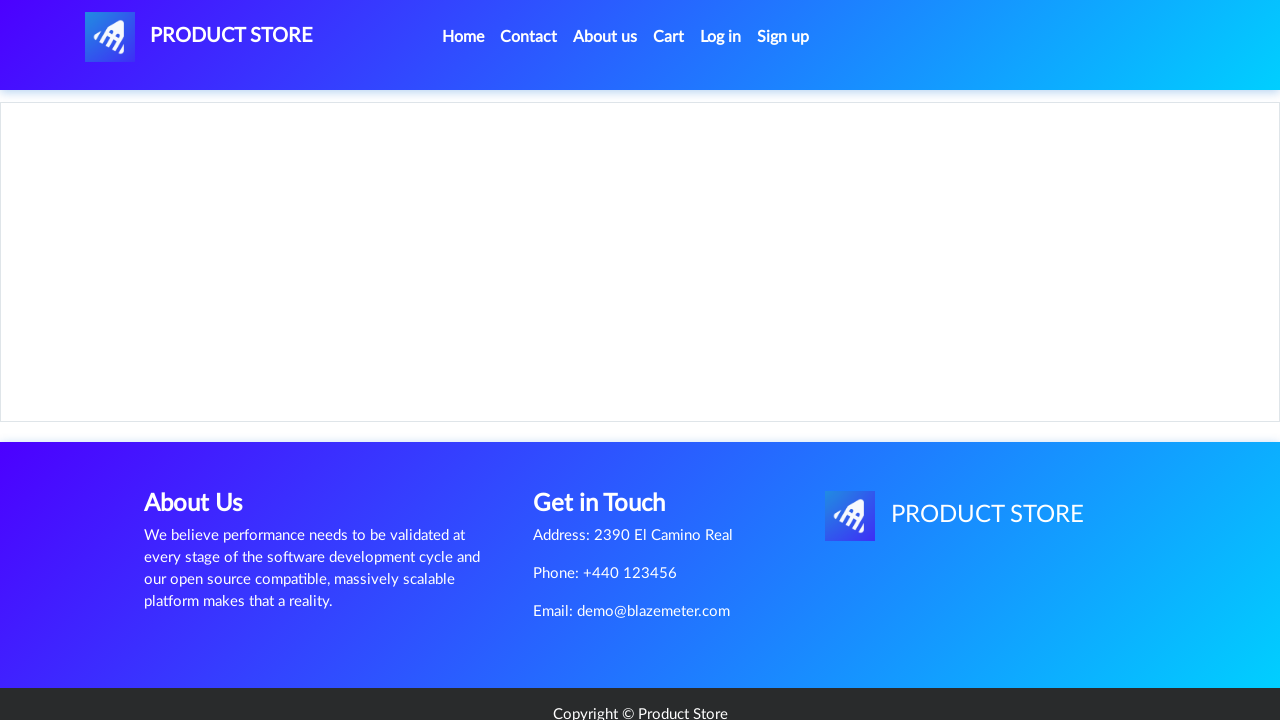

Add to cart button loaded
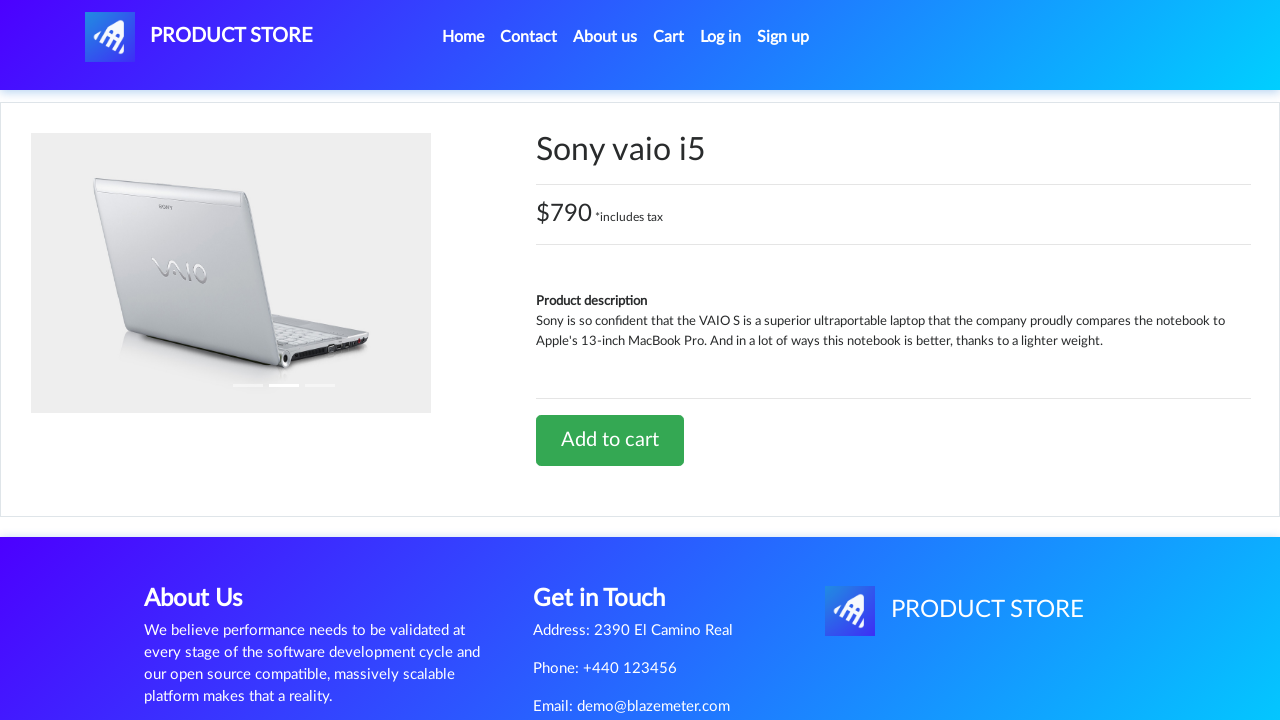

Clicked Add to cart button for first laptop at (610, 440) on a:has-text('Add to cart')
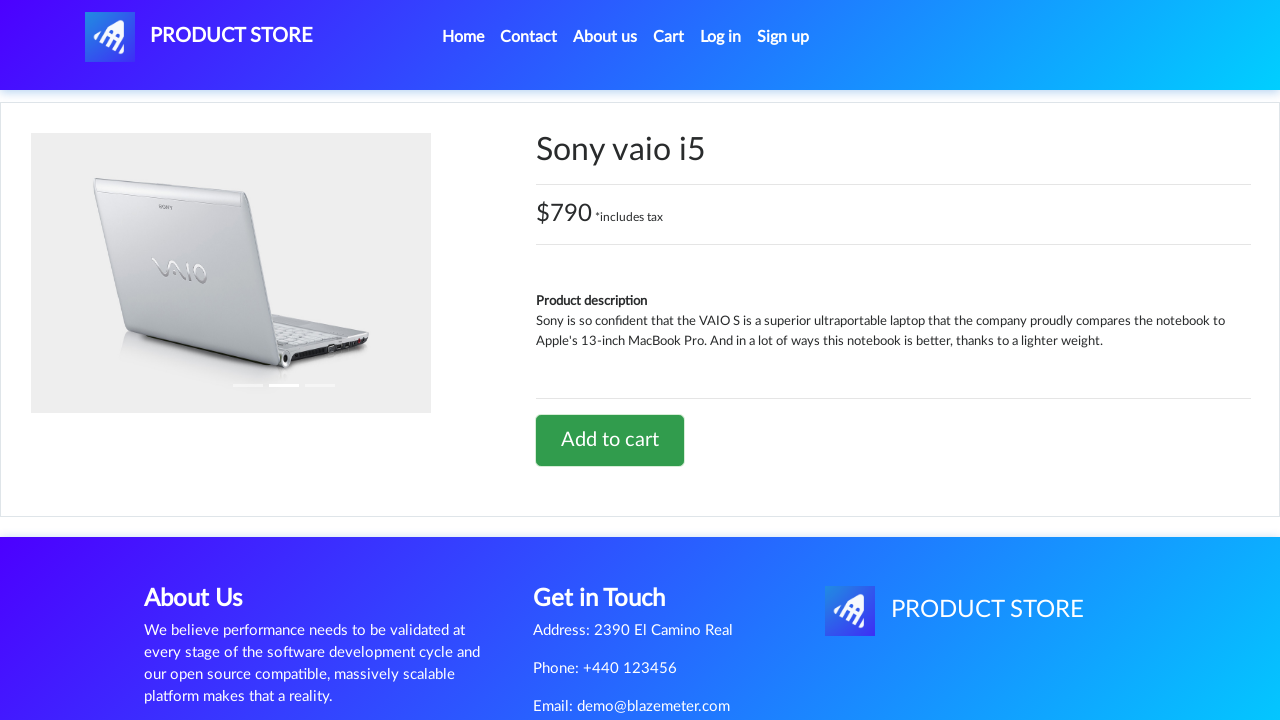

Waited for add to cart confirmation
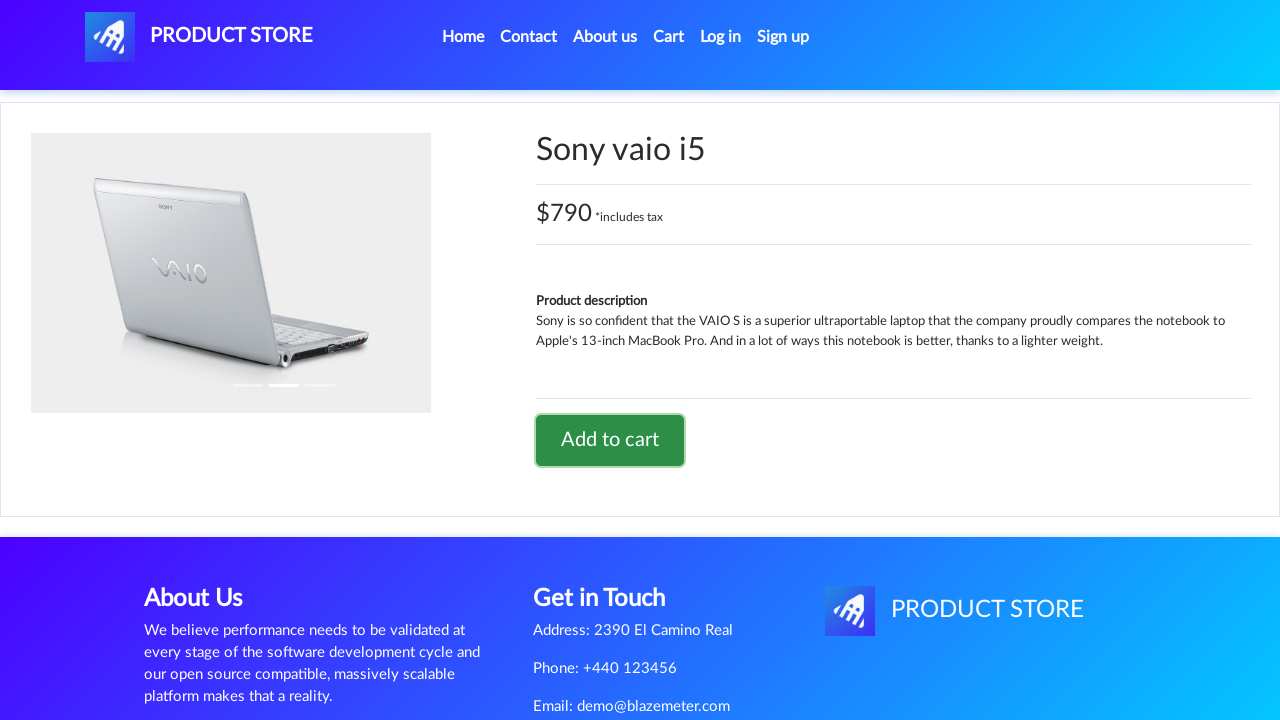

Clicked PRODUCT STORE link to navigate back to home at (199, 37) on a:has-text('PRODUCT STORE')
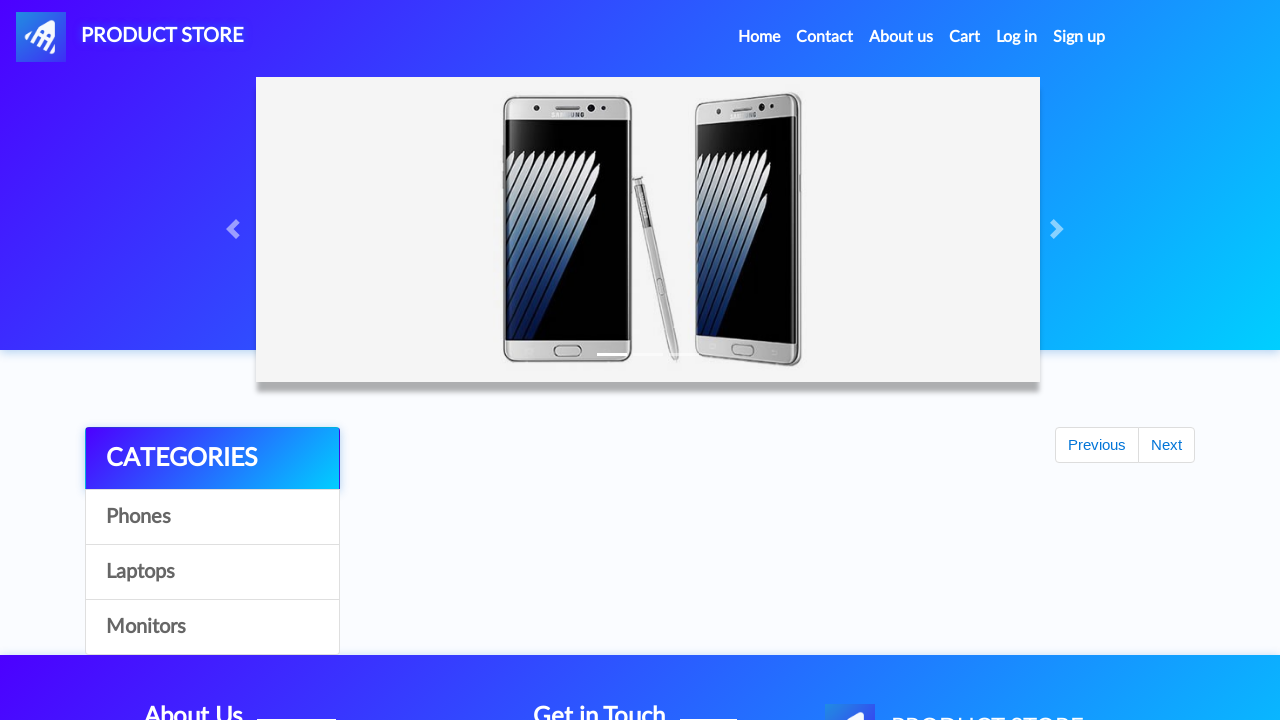

Waited for home page to load
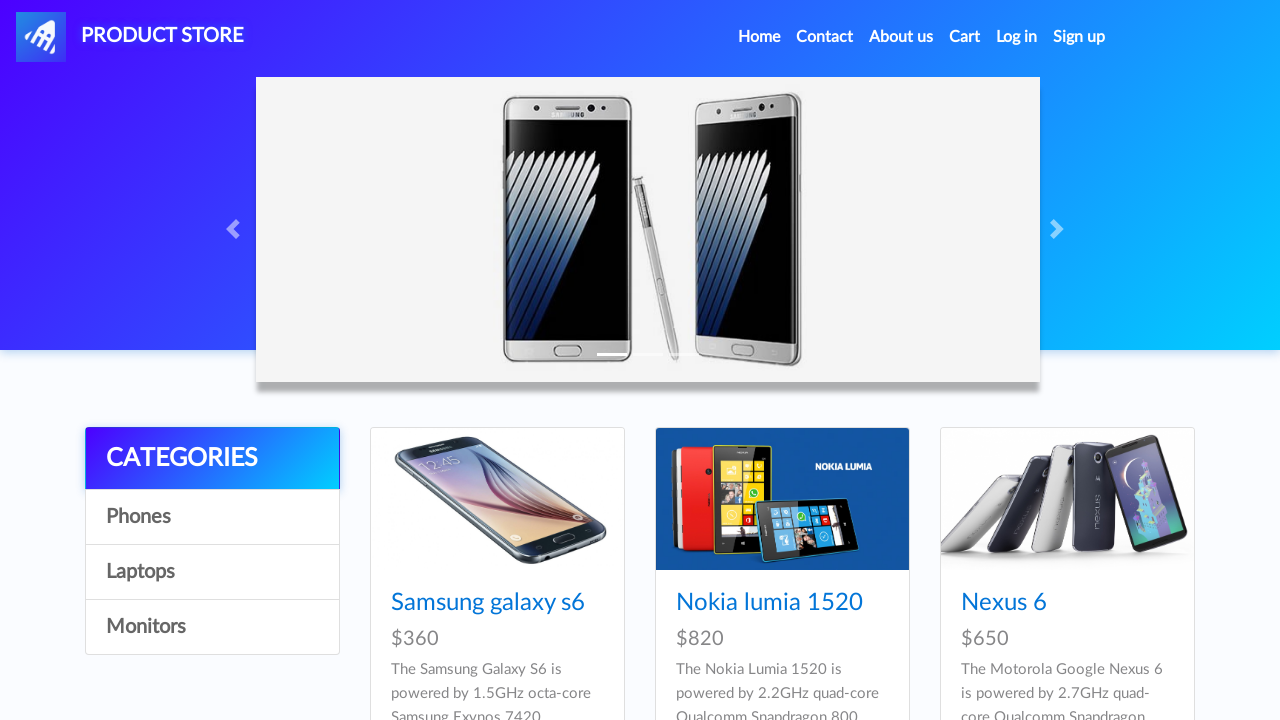

Clicked on Monitors category at (212, 627) on a:has-text('Monitors')
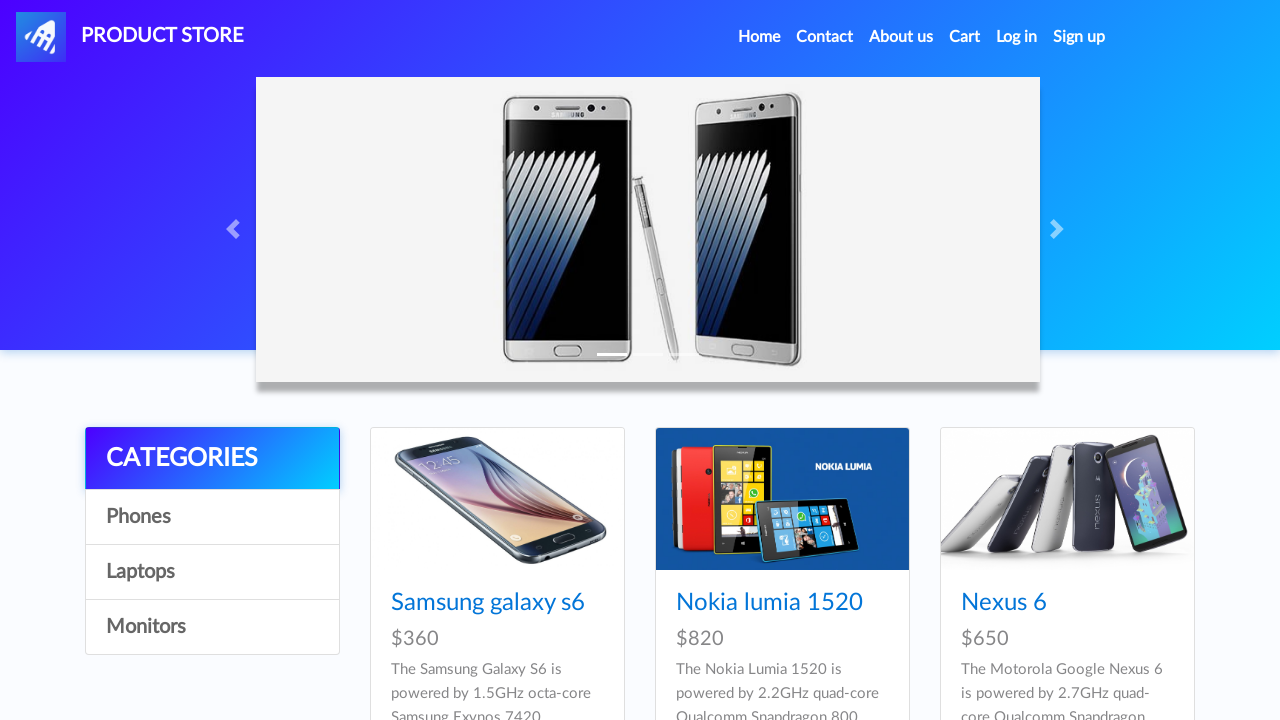

Waited for Monitors category page to load
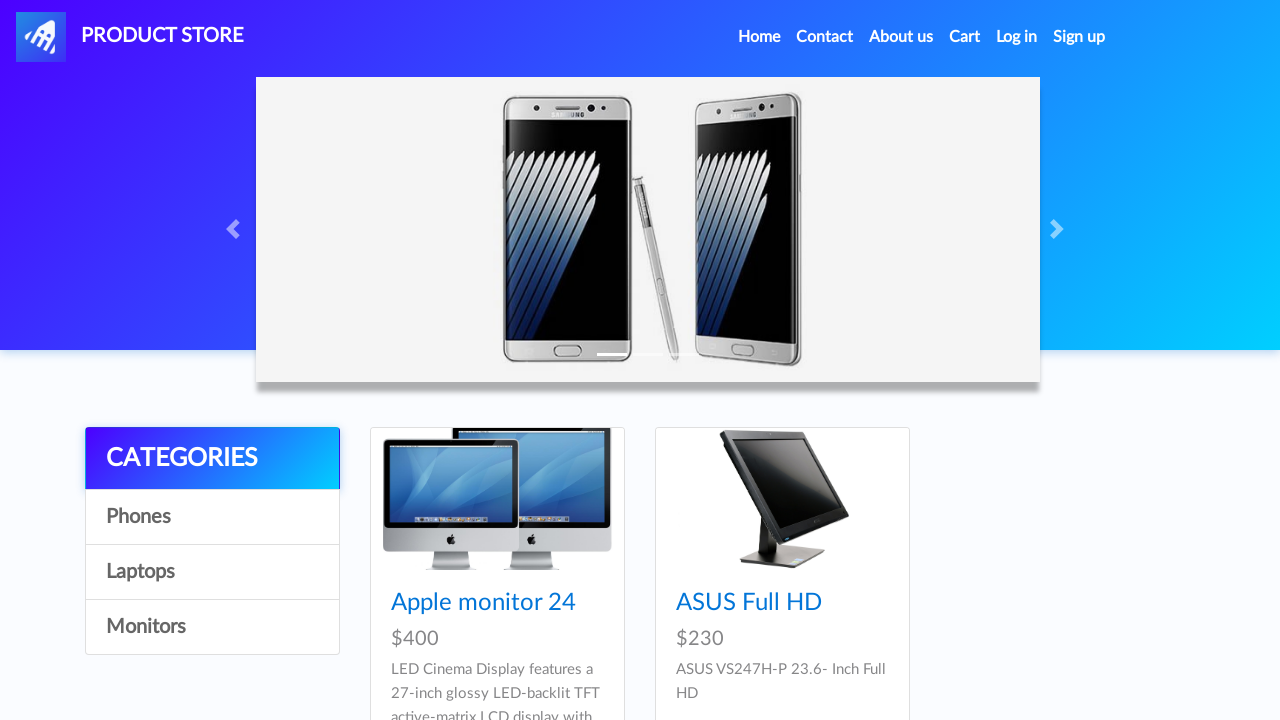

Clicked on first monitor product at (484, 603) on .card-title a >> nth=0
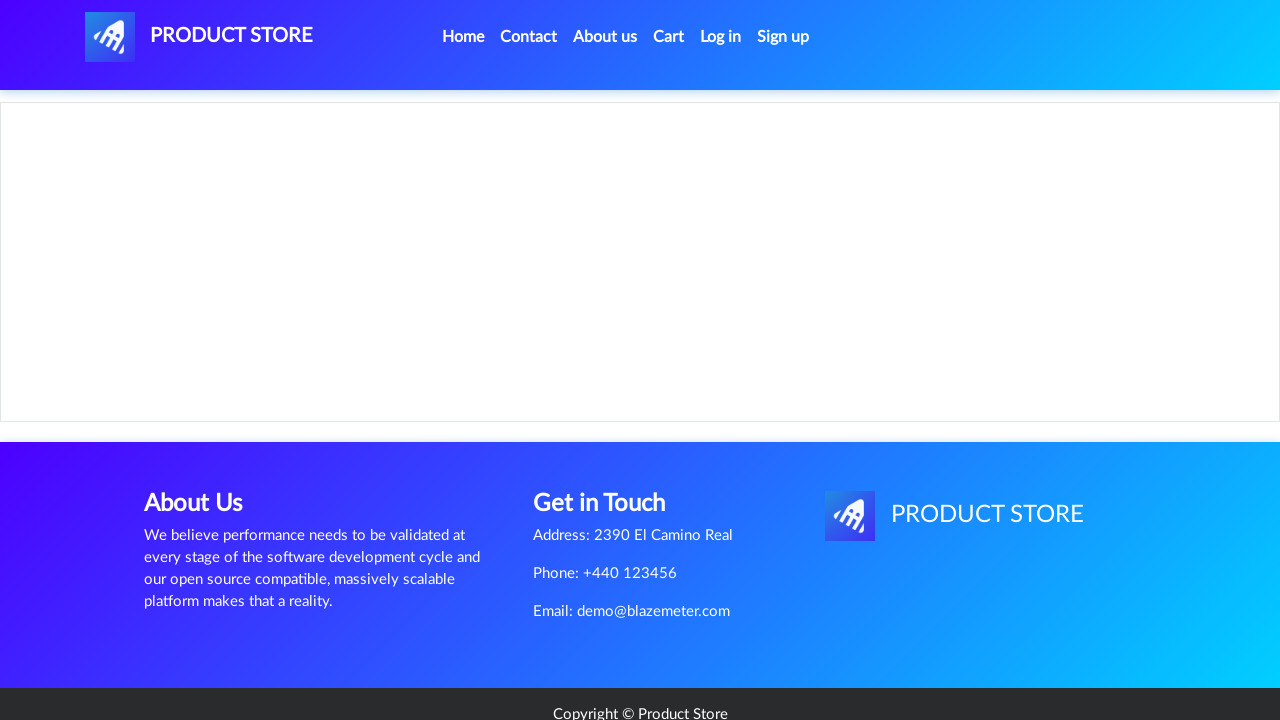

Add to cart button loaded
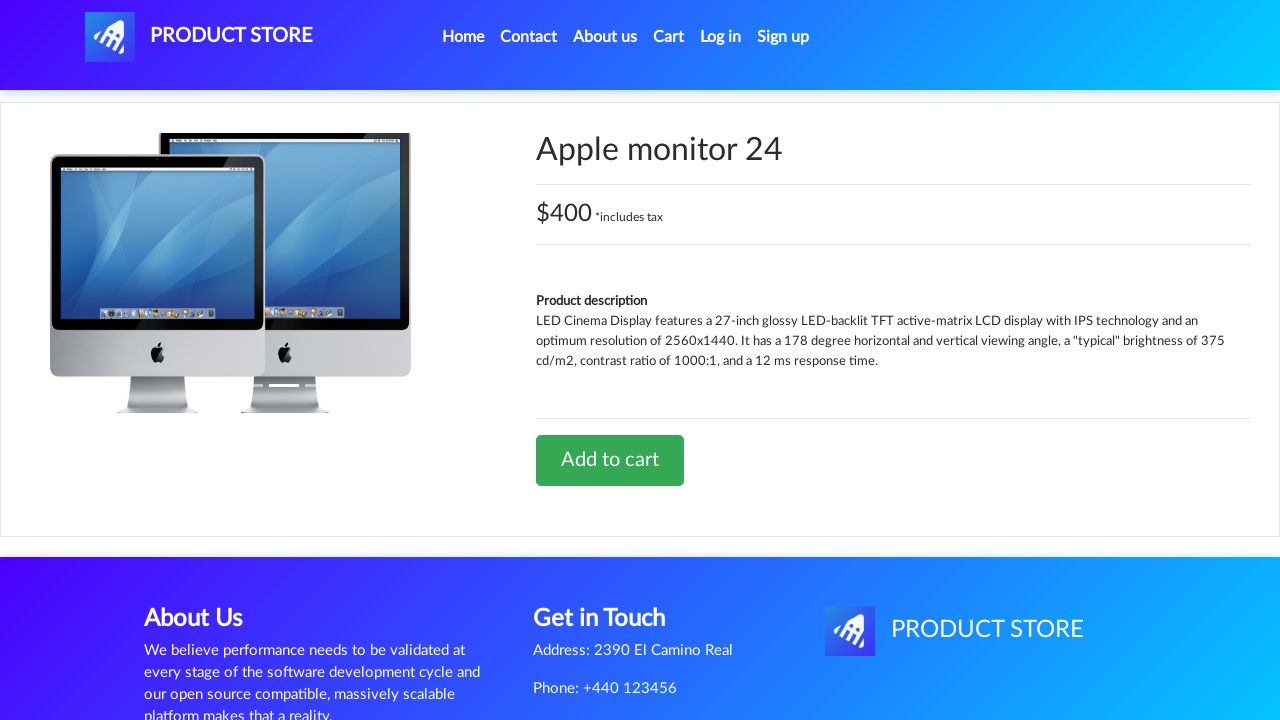

Clicked Add to cart button for first monitor at (610, 460) on a:has-text('Add to cart')
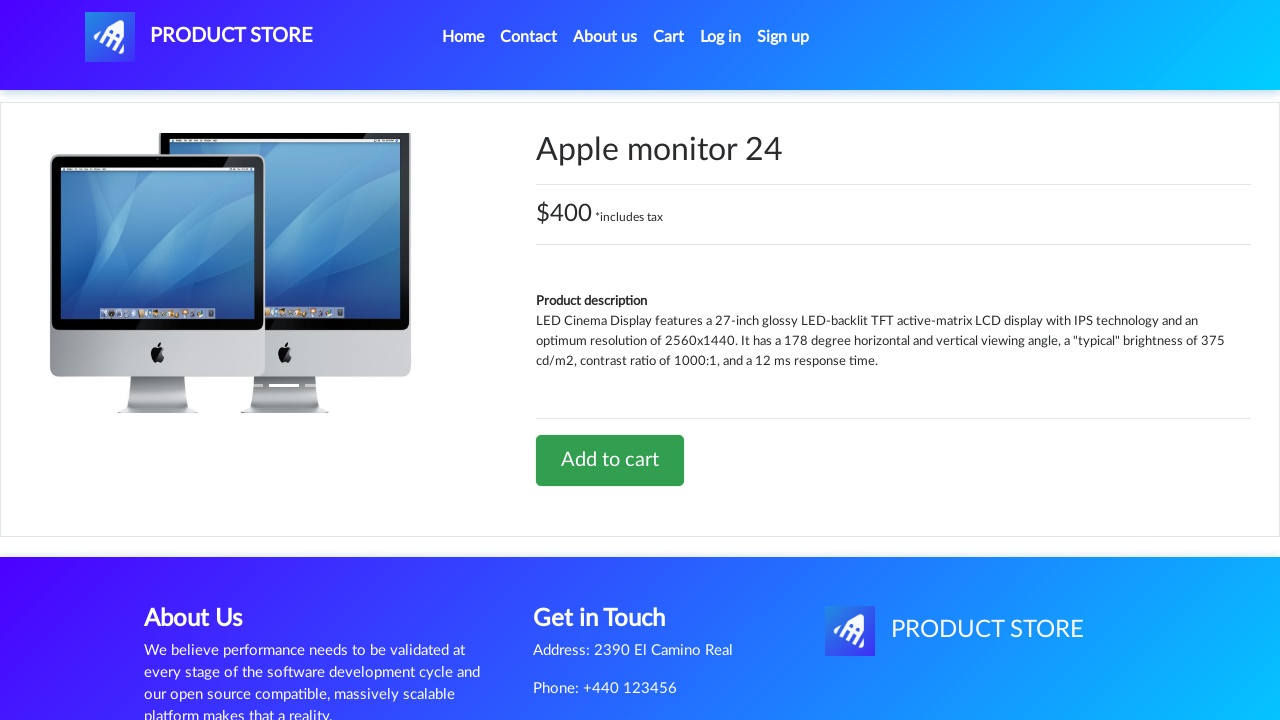

Waited for add to cart confirmation
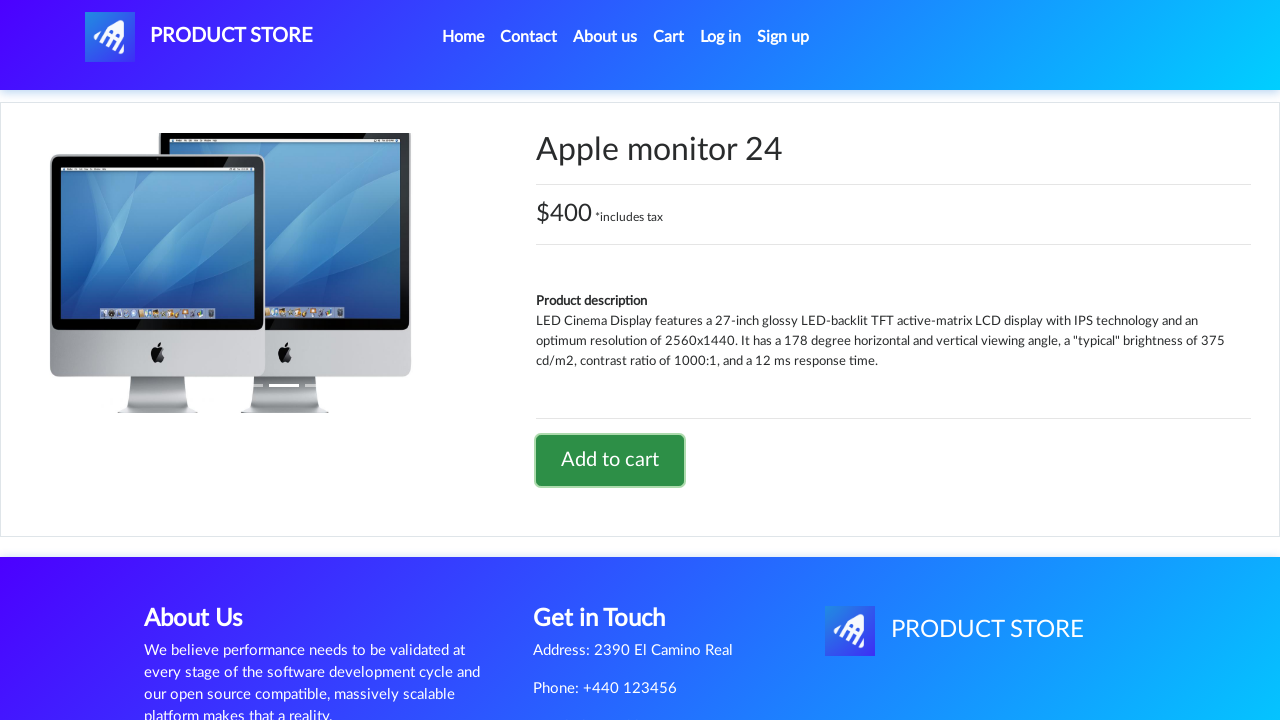

Clicked on Cart link at (669, 37) on a:has-text('Cart')
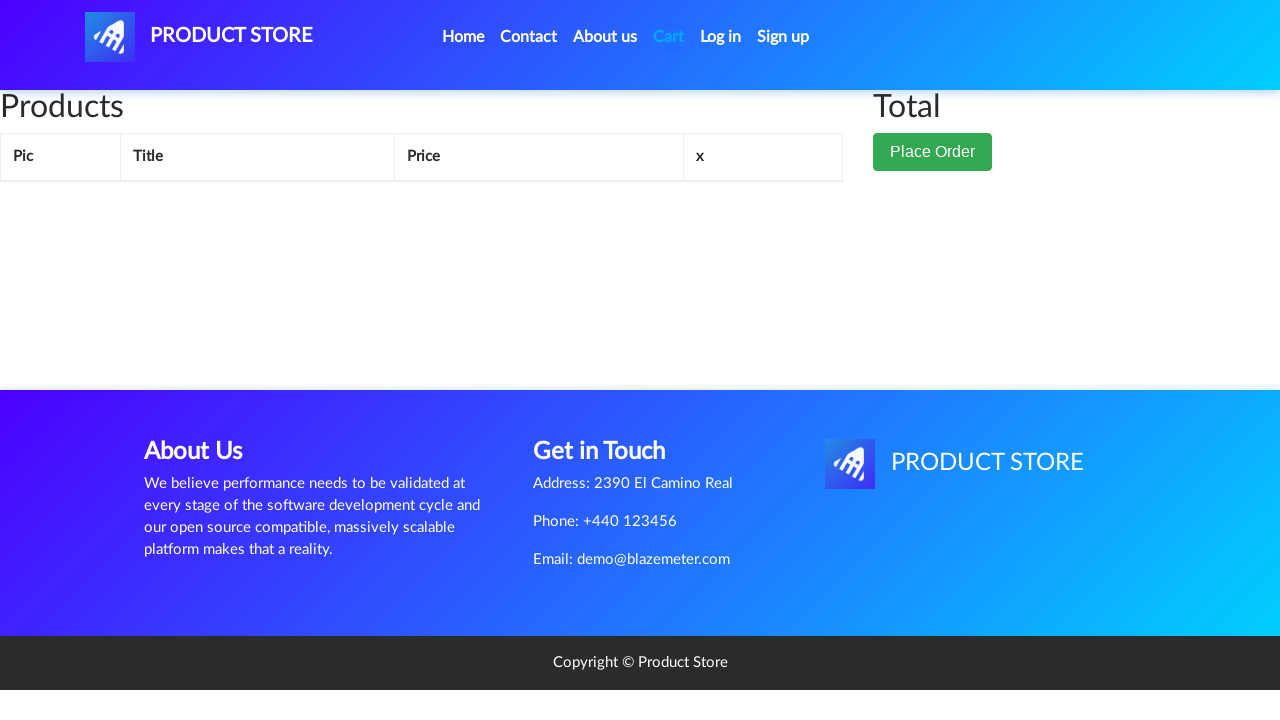

Cart page loaded with all three products
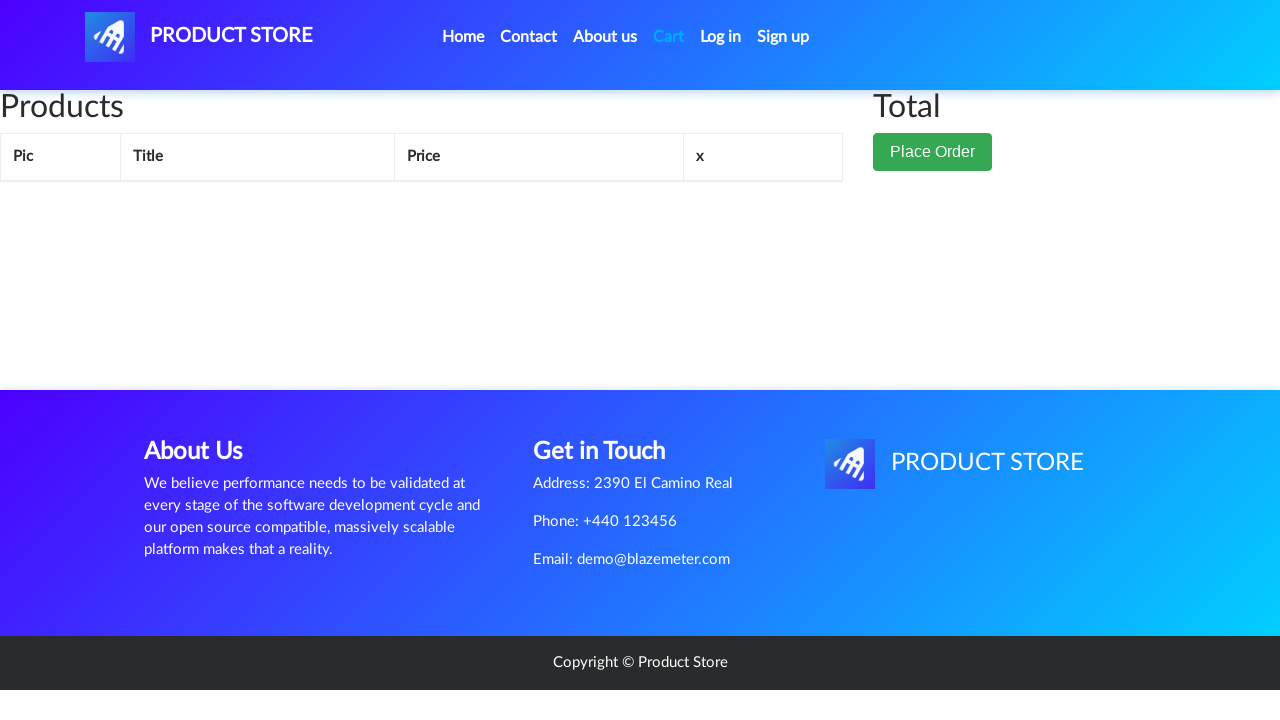

Clicked Place Order button at (933, 191) on button:has-text('Place Order')
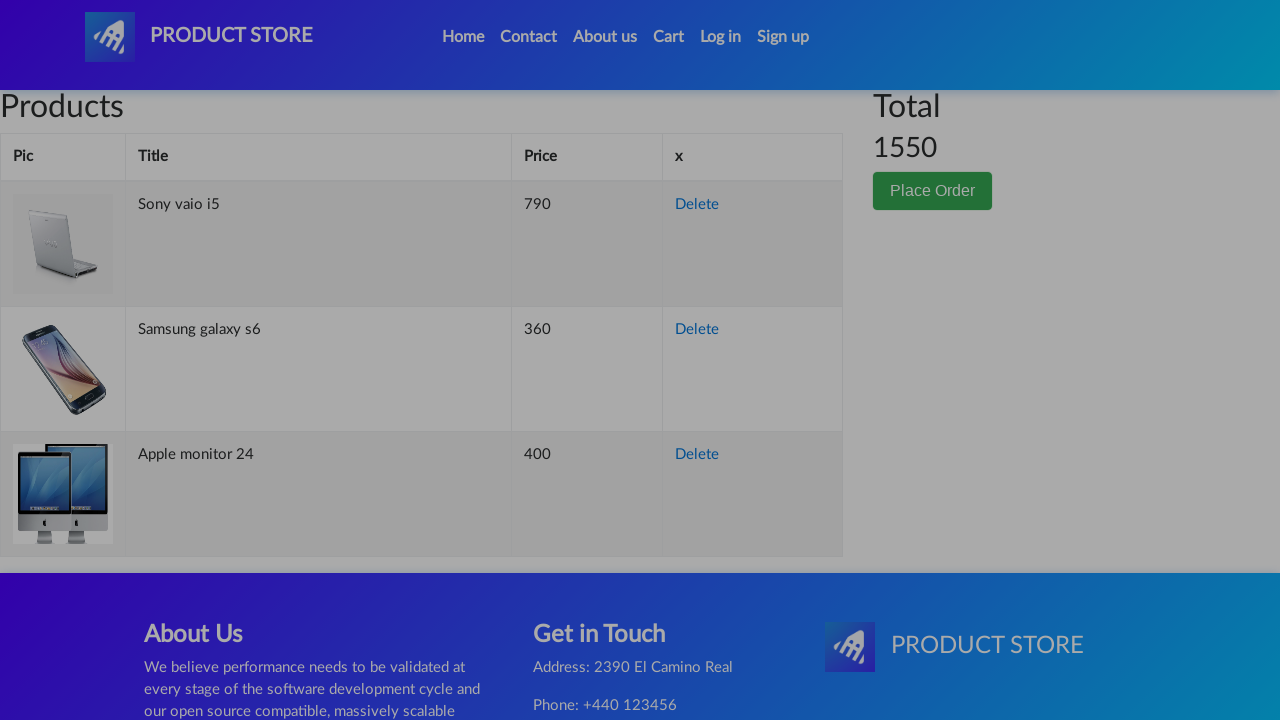

Order modal dialog appeared
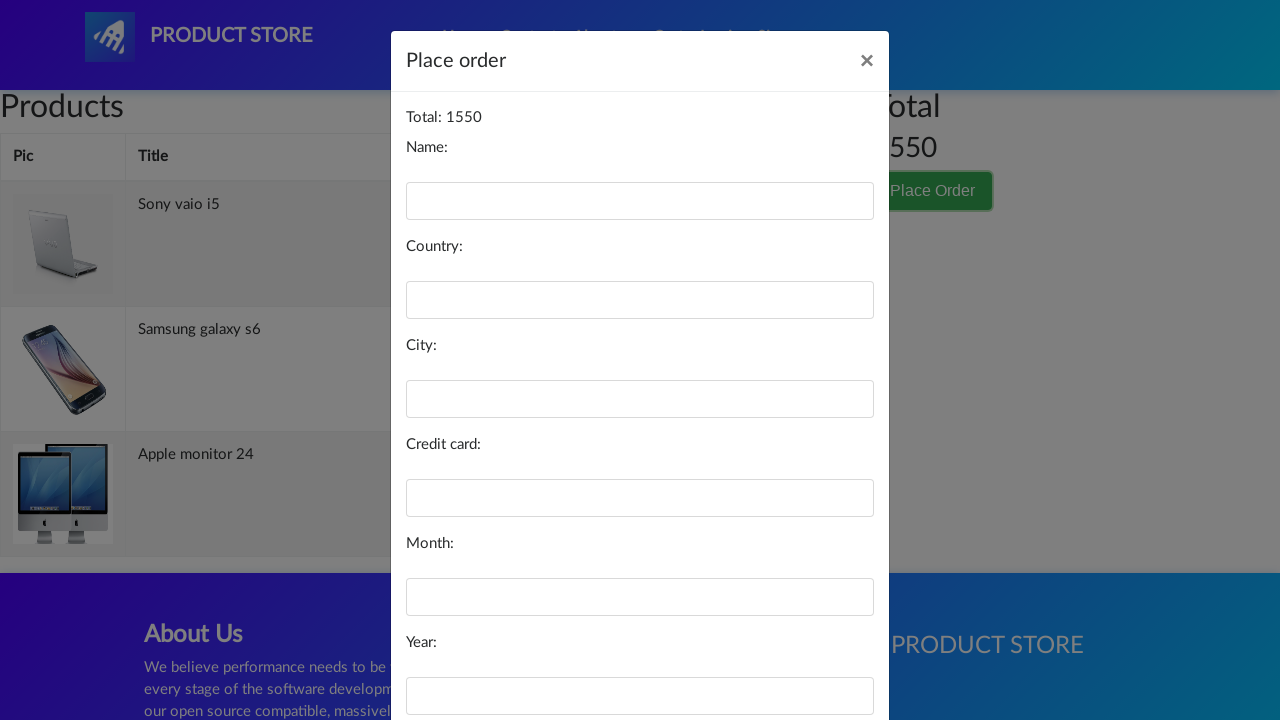

Filled in customer name 'Michael Thompson' on #name
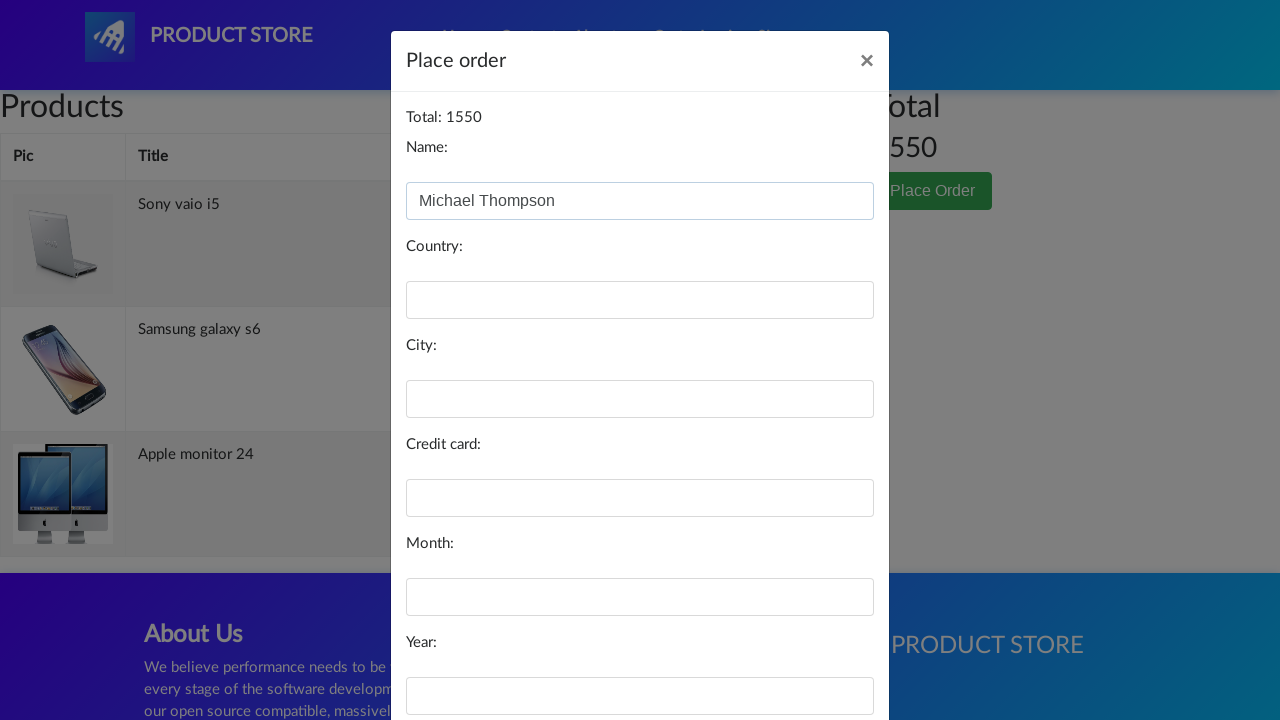

Filled in country 'Canada' on #country
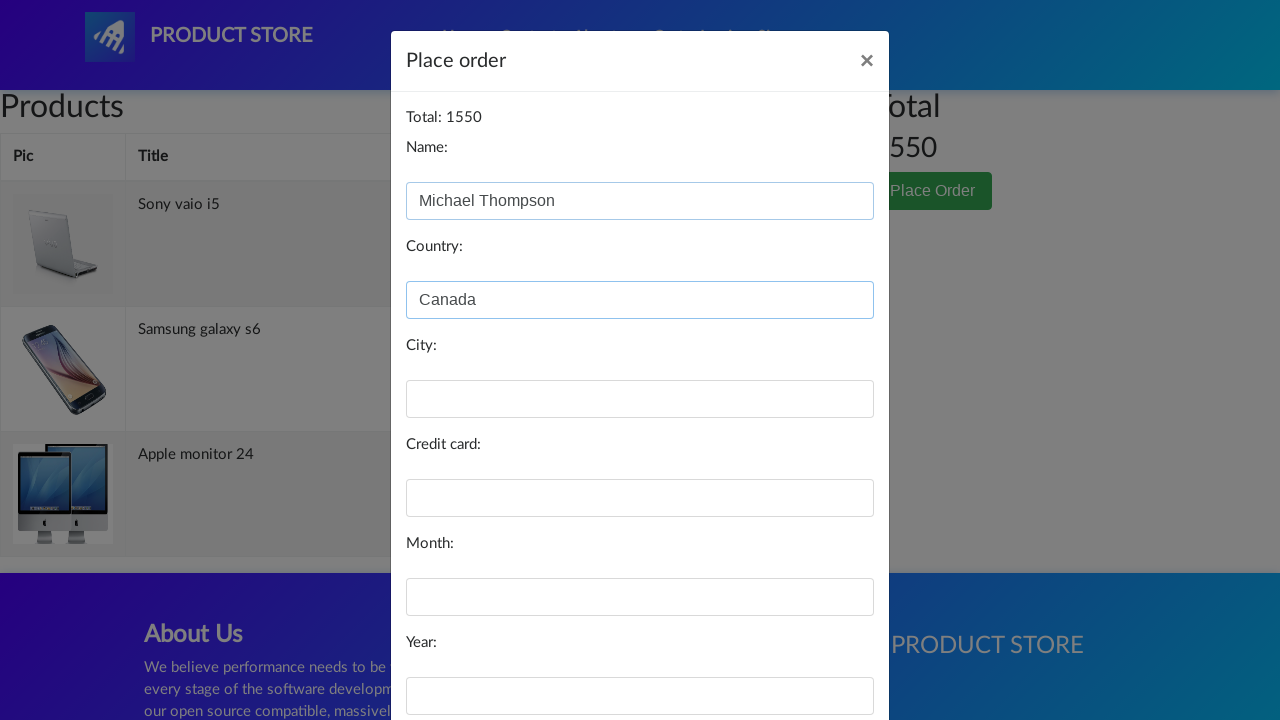

Filled in city 'Toronto' on #city
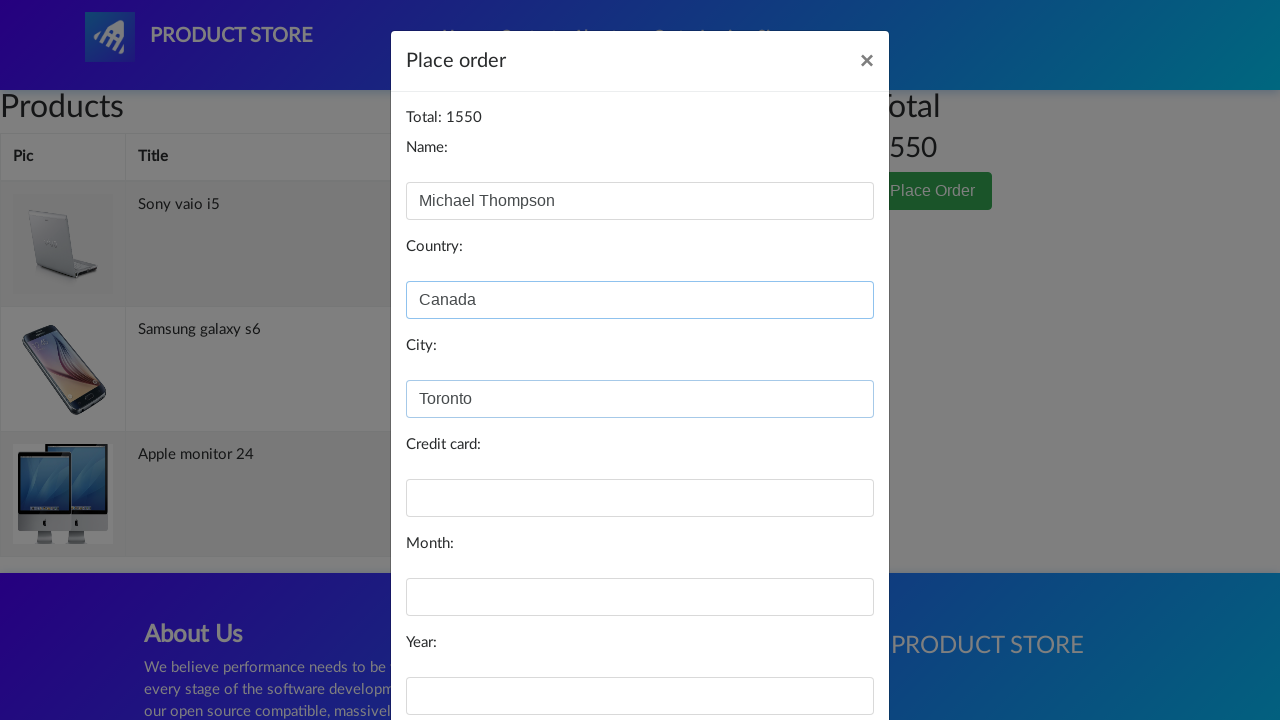

Filled in credit card number on #card
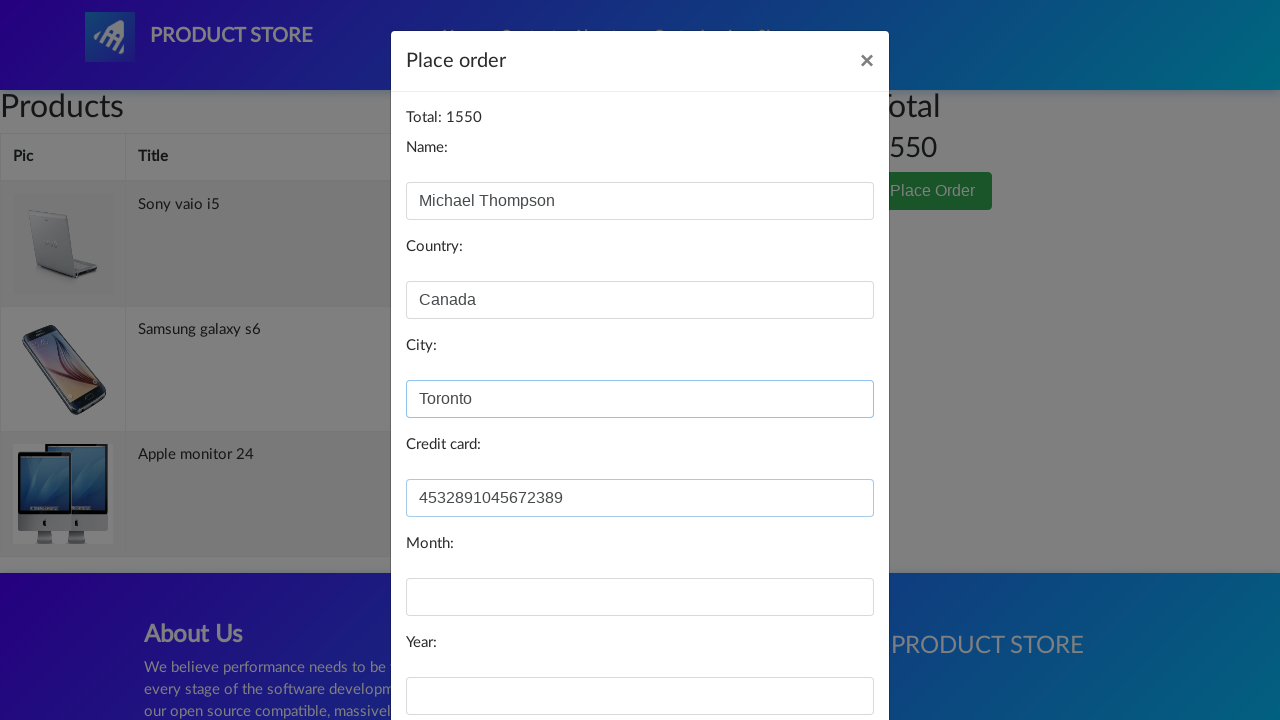

Filled in card expiration month '08' on #month
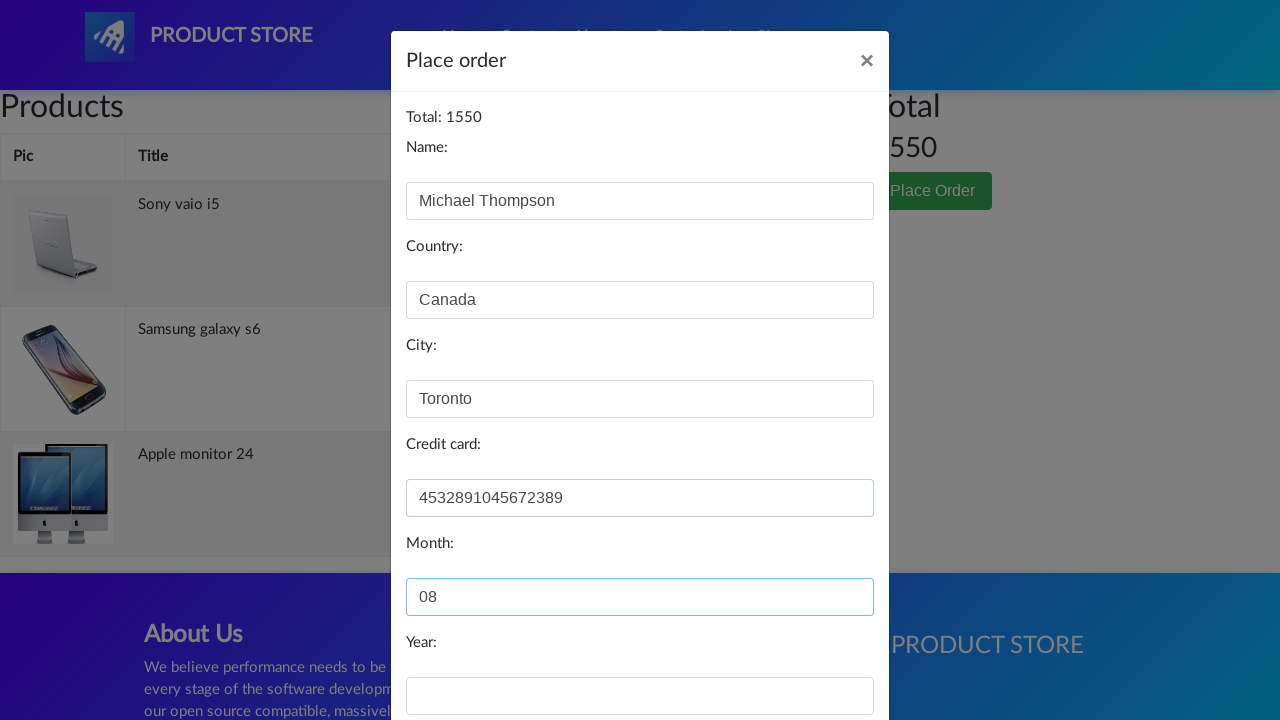

Filled in card expiration year '2026' on #year
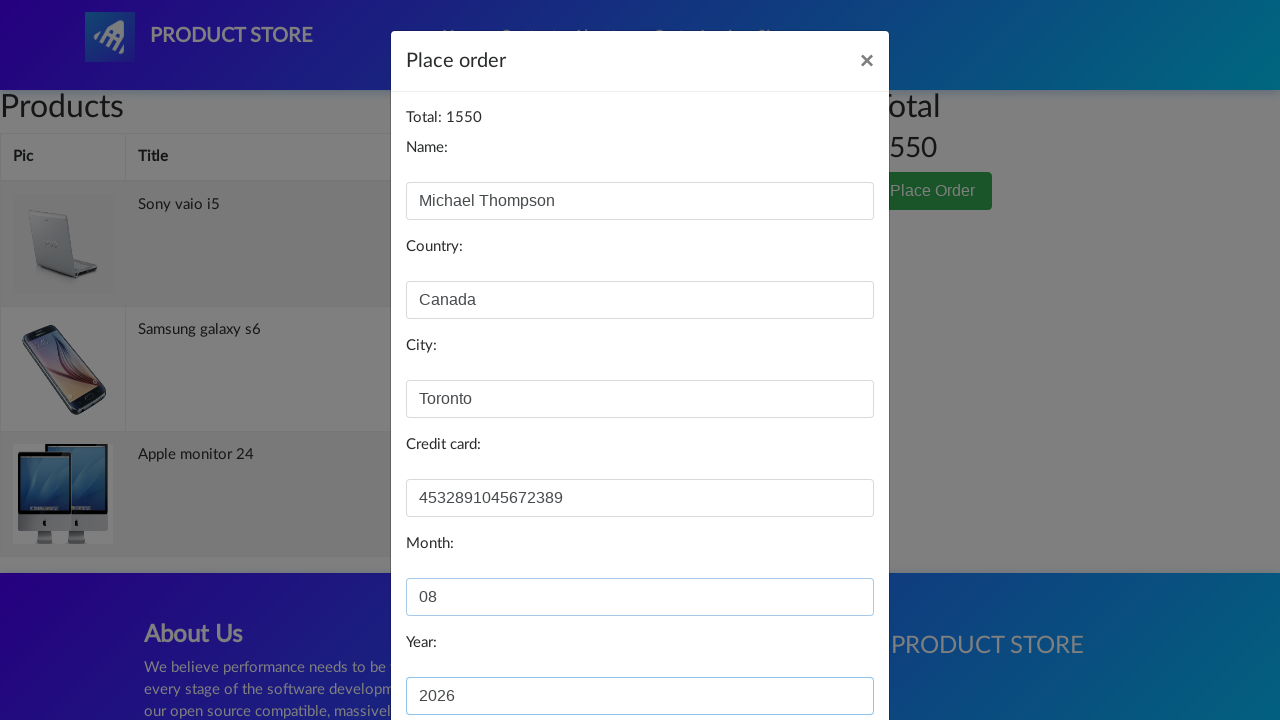

Clicked Purchase button to submit order at (823, 655) on button:has-text('Purchase')
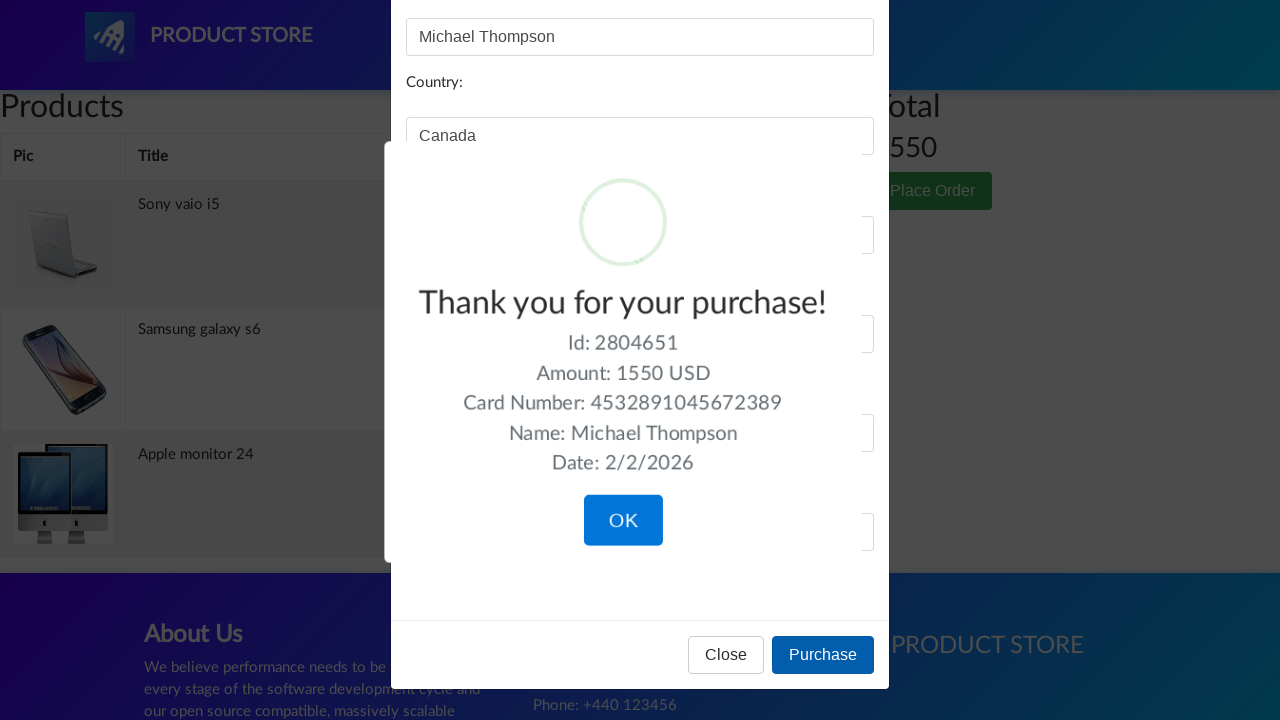

Order successfully placed - thank you message displayed
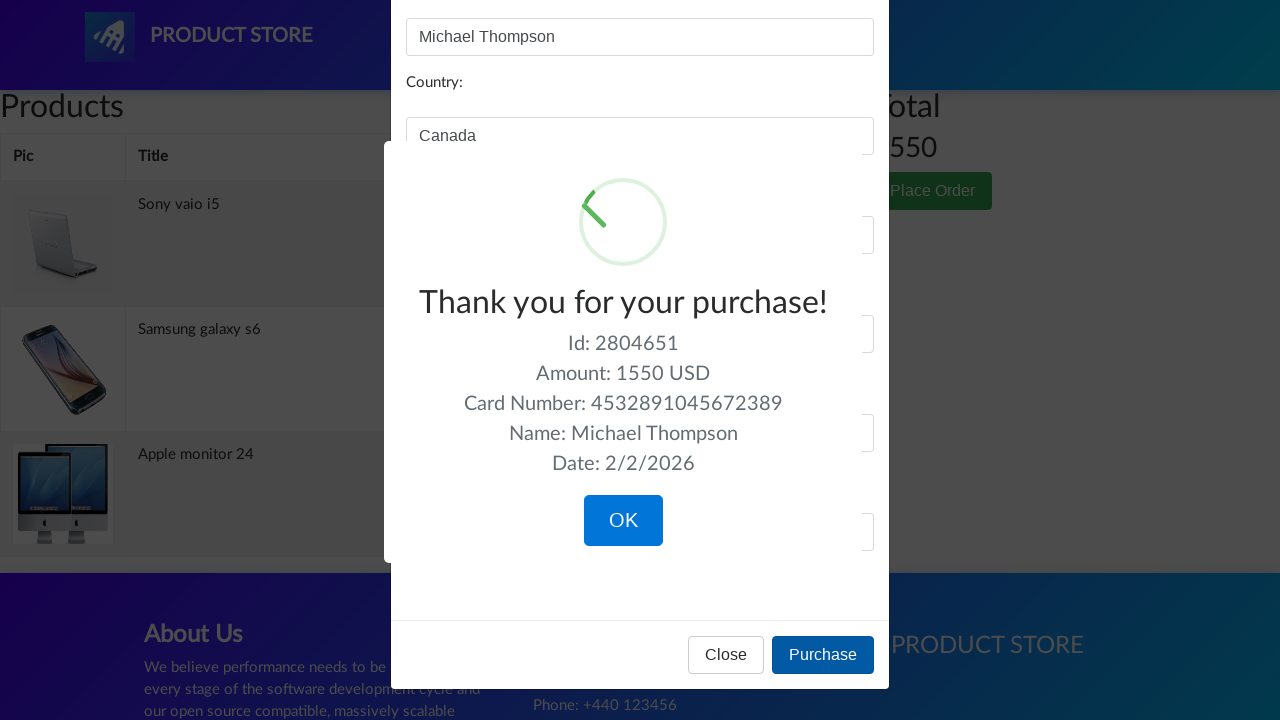

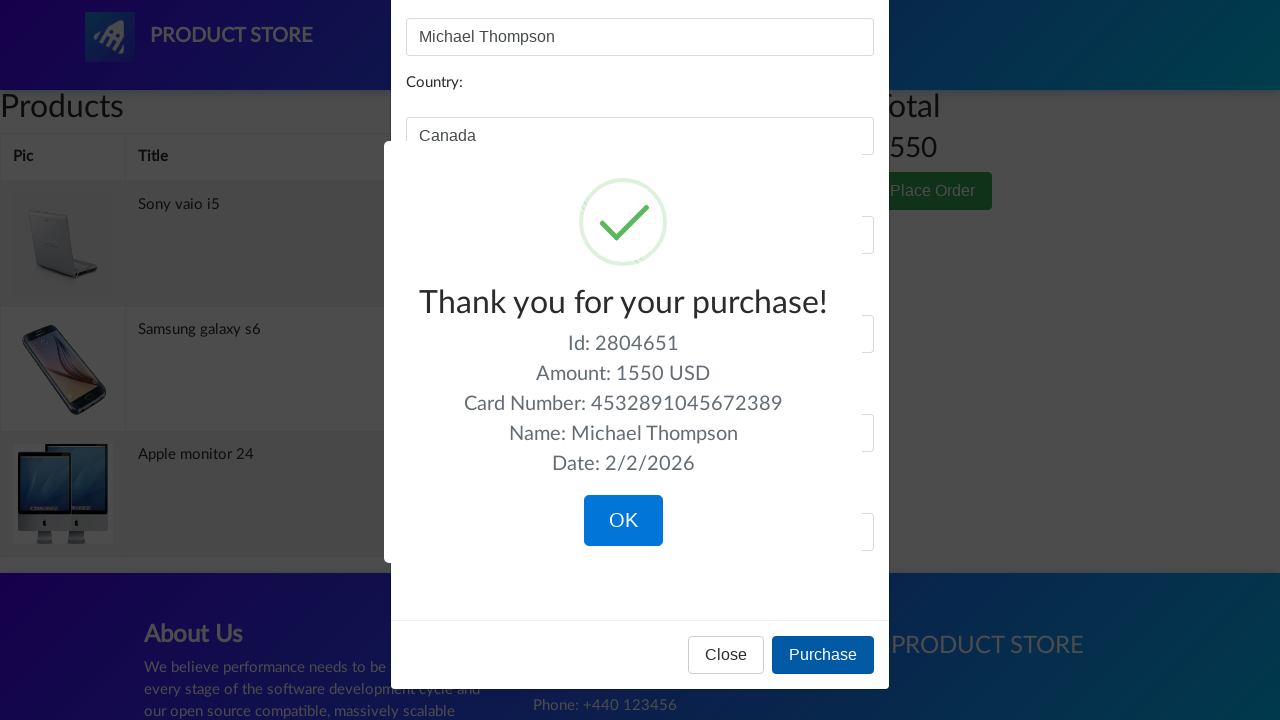